Tests the complete checkout flow on an e-commerce website by adding an item to cart, filling out shipping information, and confirming the order.

Starting URL: https://danube-web.shop/

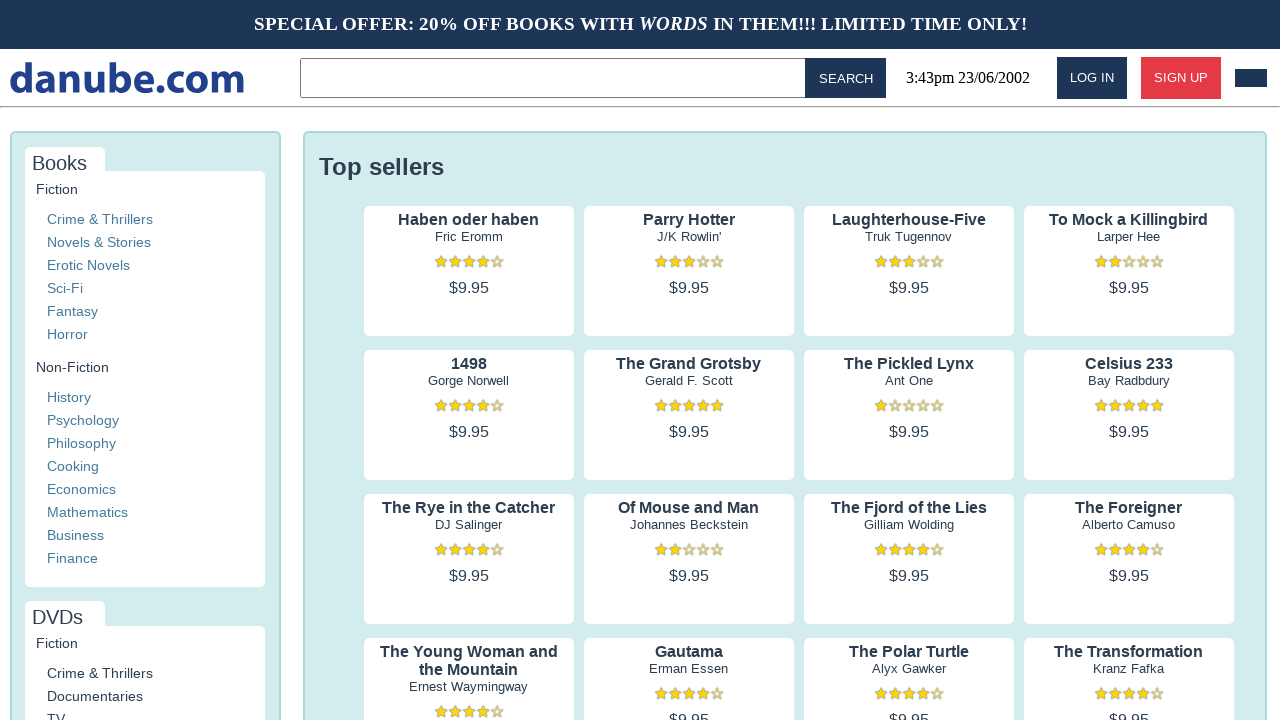

Clicked on first product's author to view details at (469, 237) on .preview:nth-child(1) > .preview-author
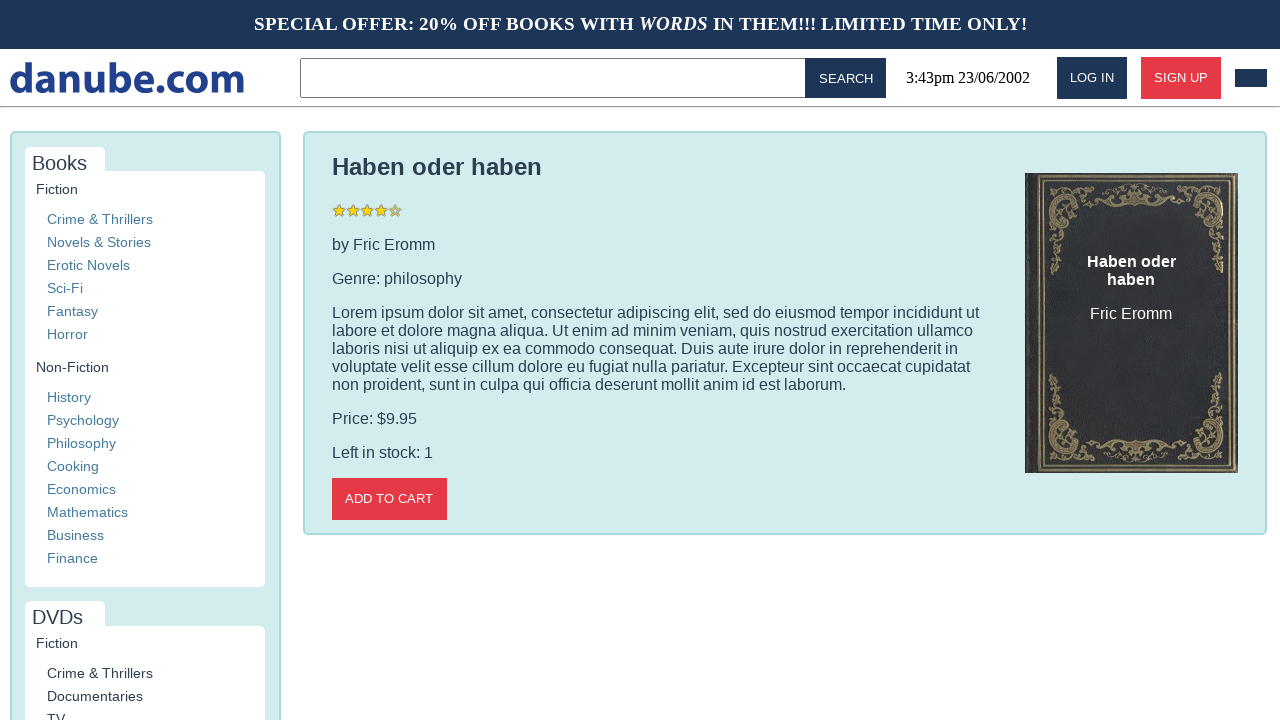

Added item to cart at (389, 499) on .detail-wrapper > .call-to-action
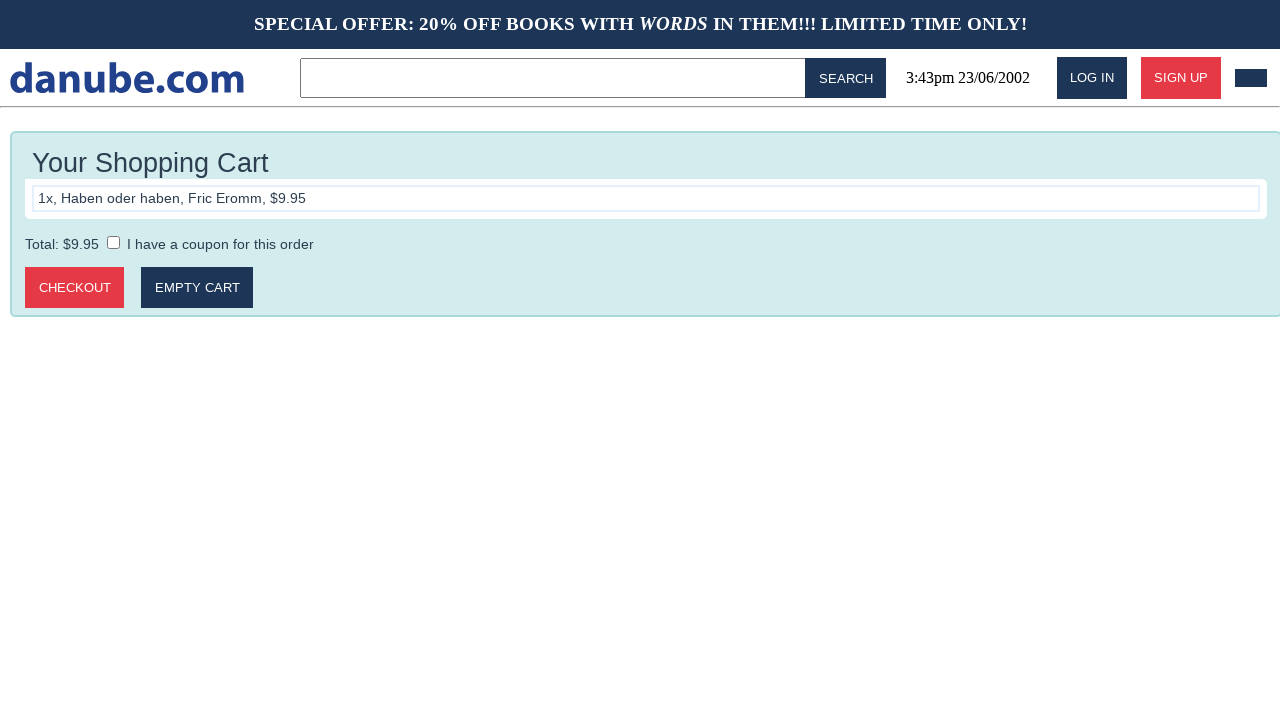

Clicked logo to return to homepage at (127, 78) on #logo
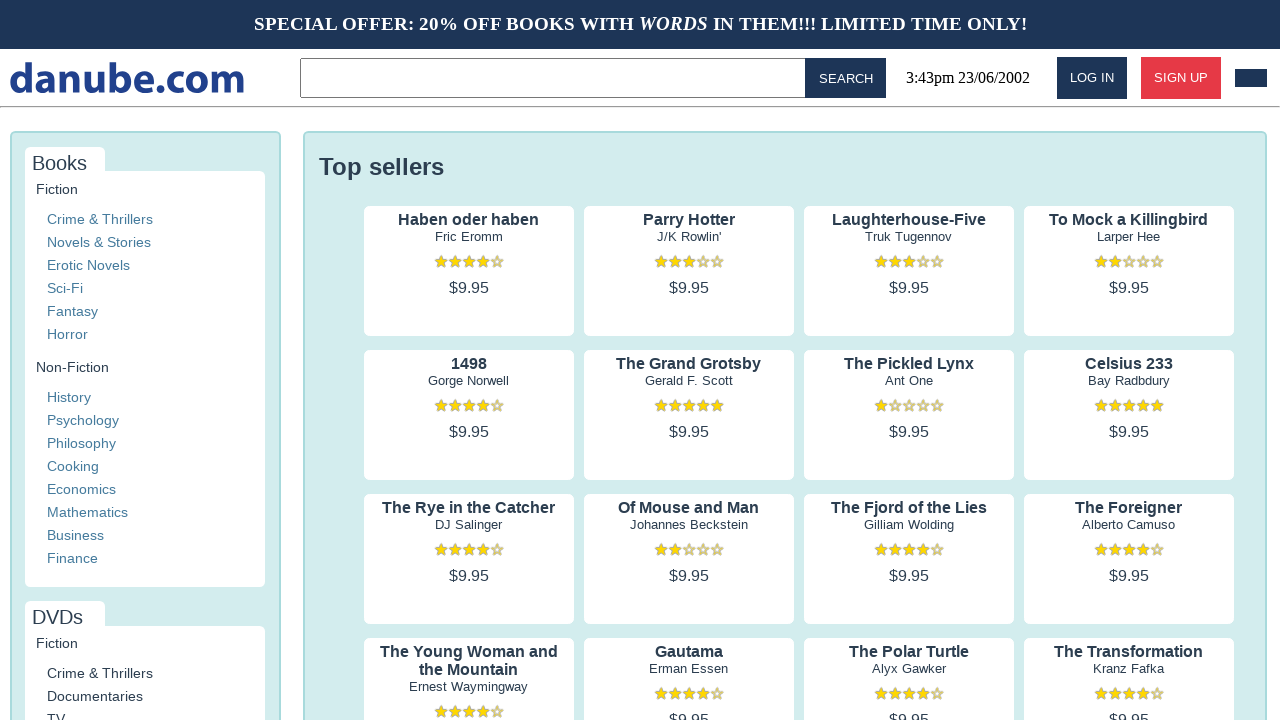

Waited for page navigation to complete
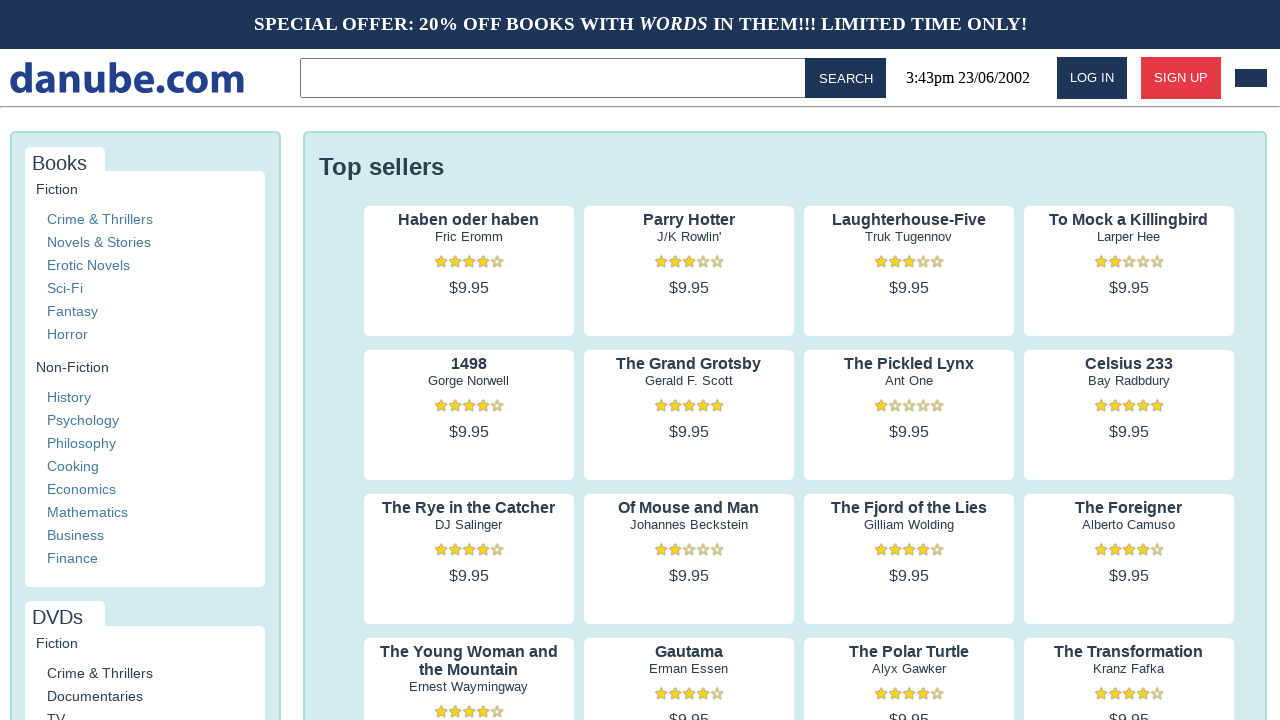

Navigated to shopping cart at (1251, 78) on #cart
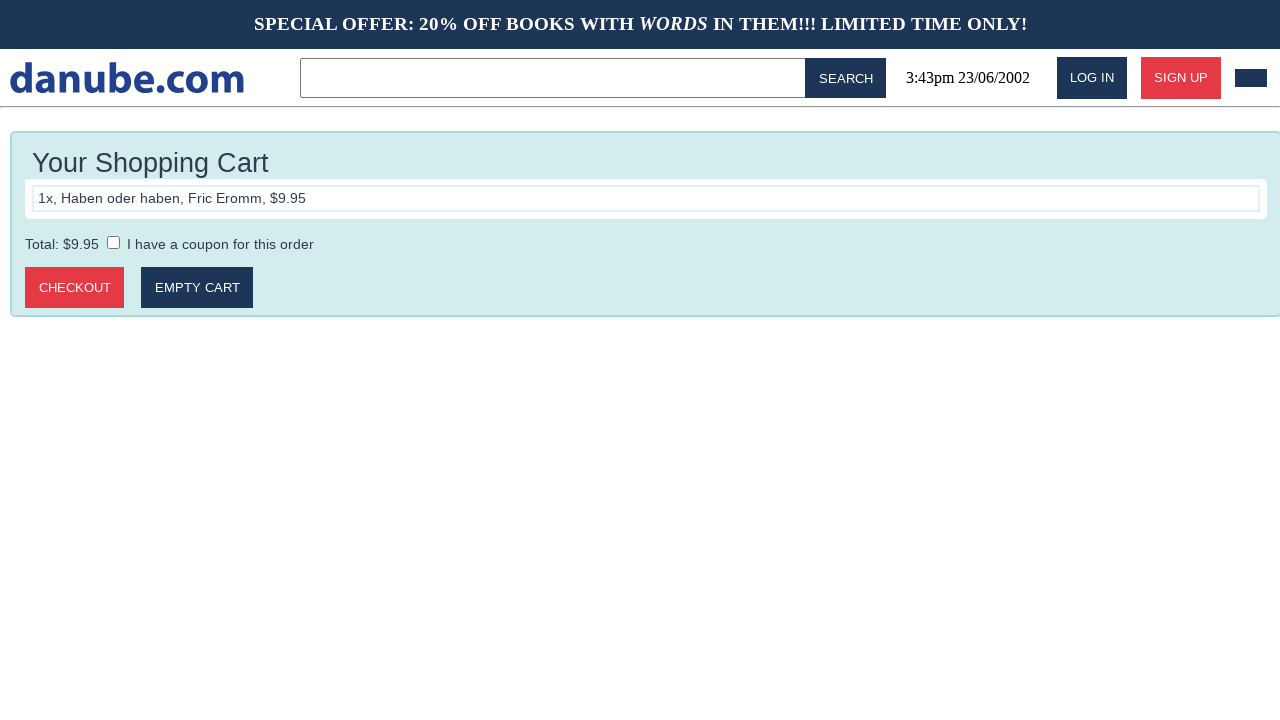

Proceeded to checkout from cart at (75, 288) on .cart > .call-to-action
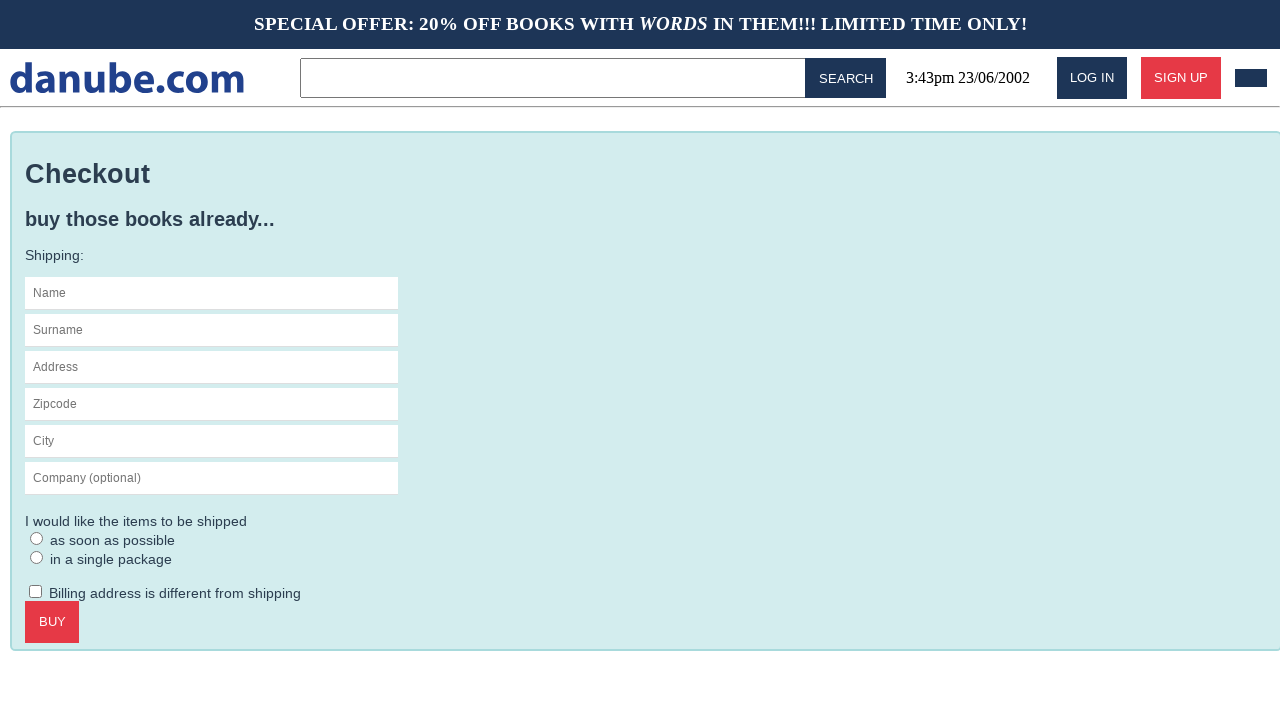

Clicked on name field at (212, 293) on #s-name
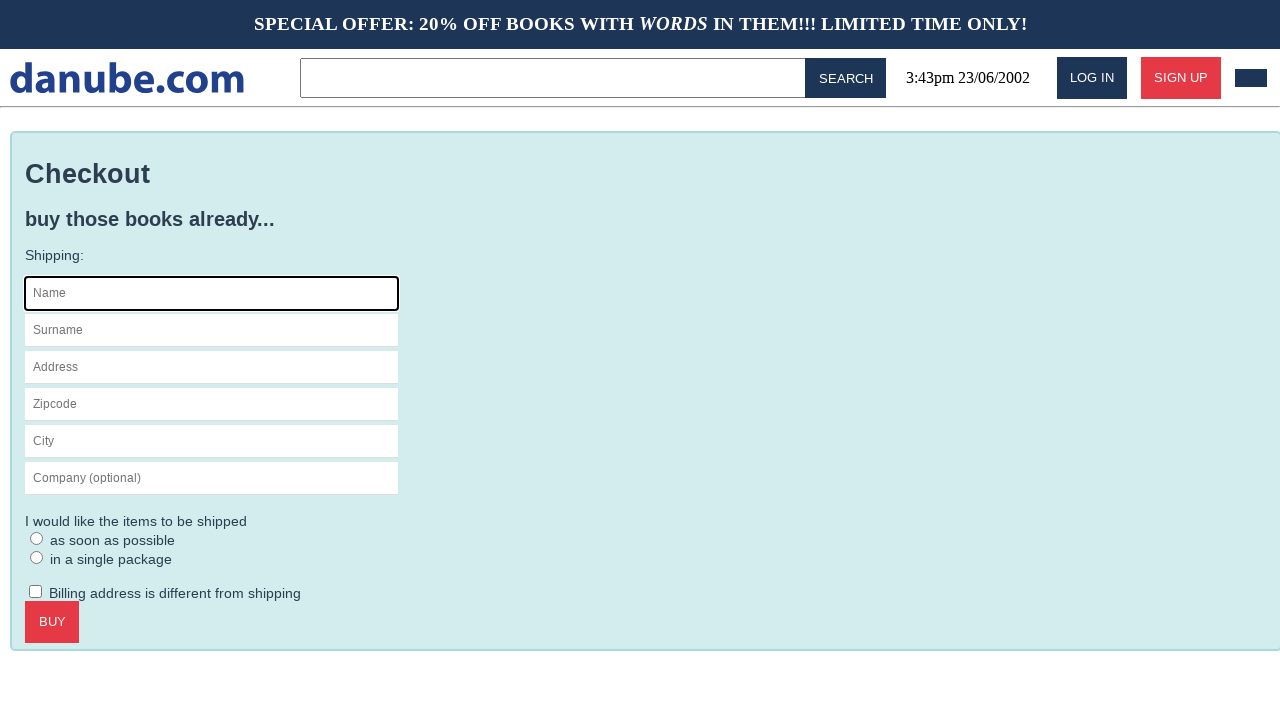

Filled name field with 'Max' on #s-name
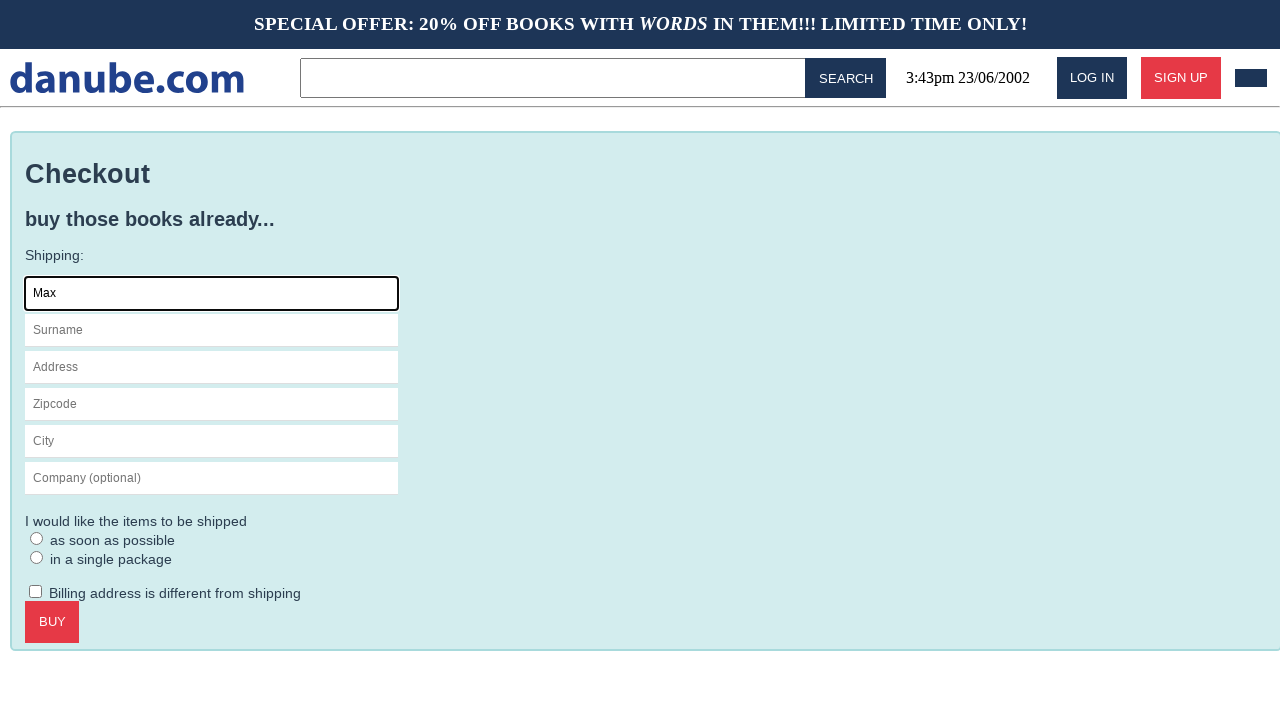

Filled surname field with 'Mustermann' on #s-surname
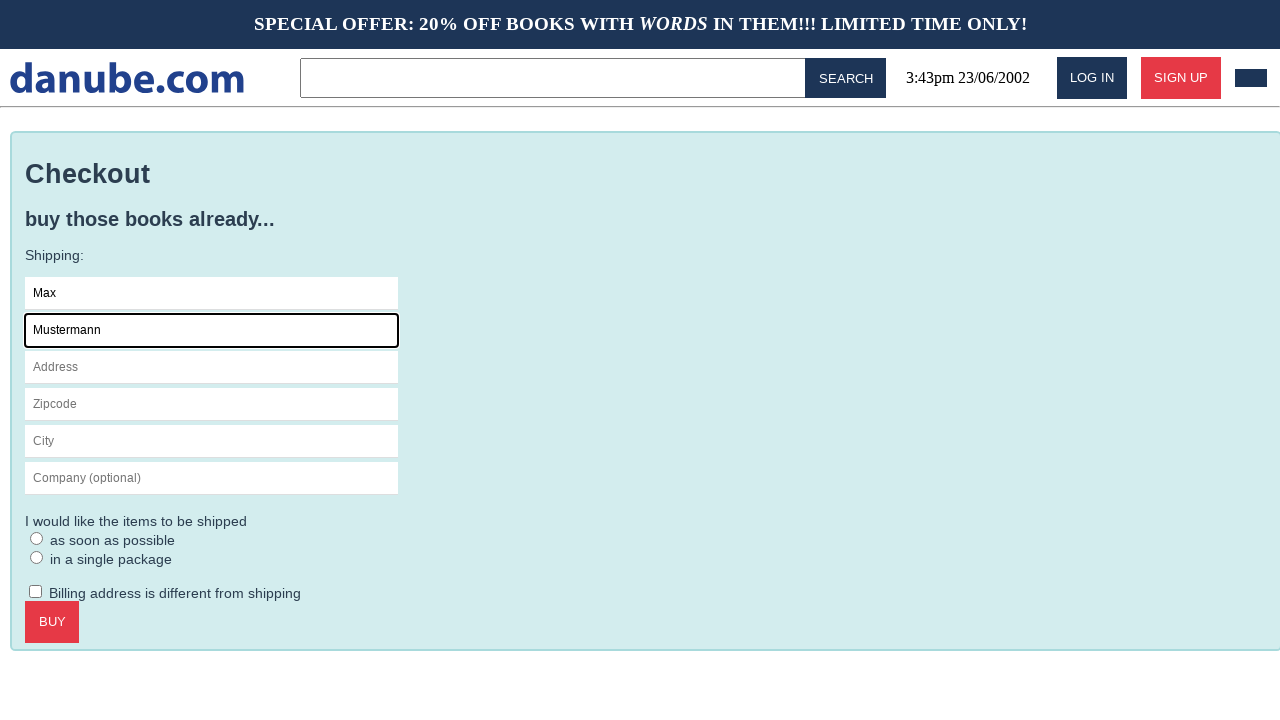

Filled address field with 'Charlottenstr. 57' on #s-address
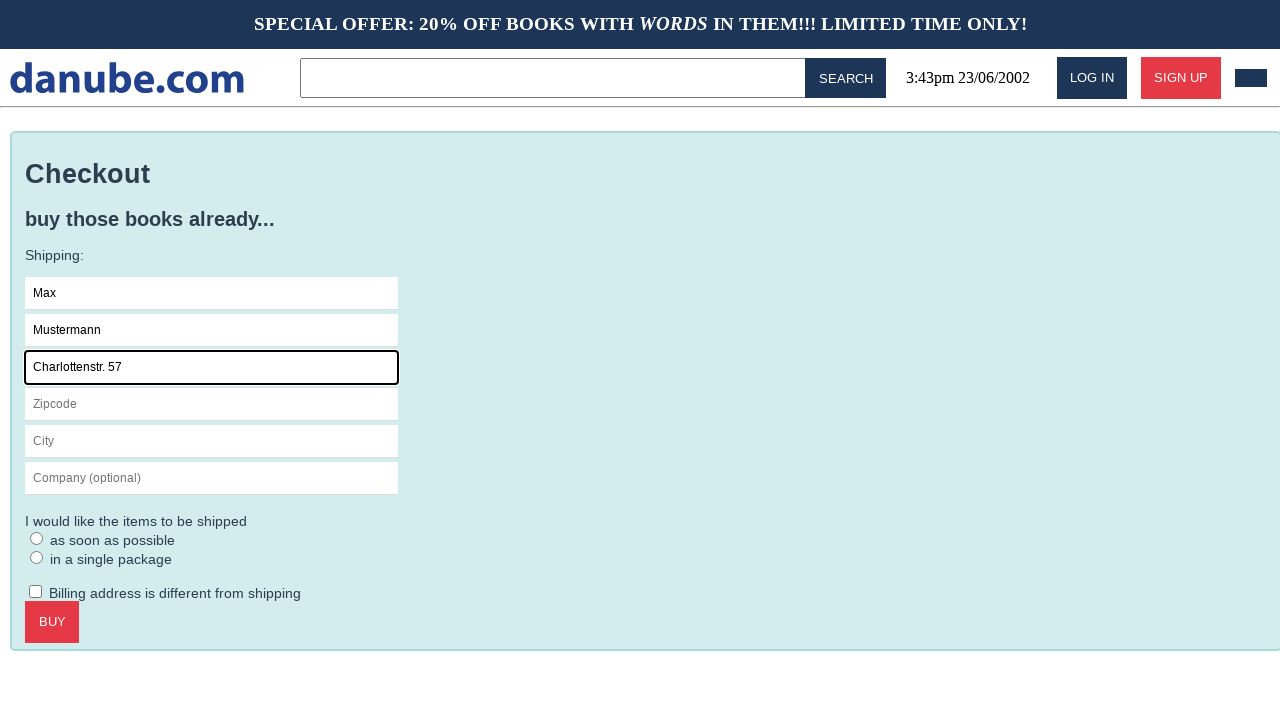

Filled zip code field with '10117' on #s-zipcode
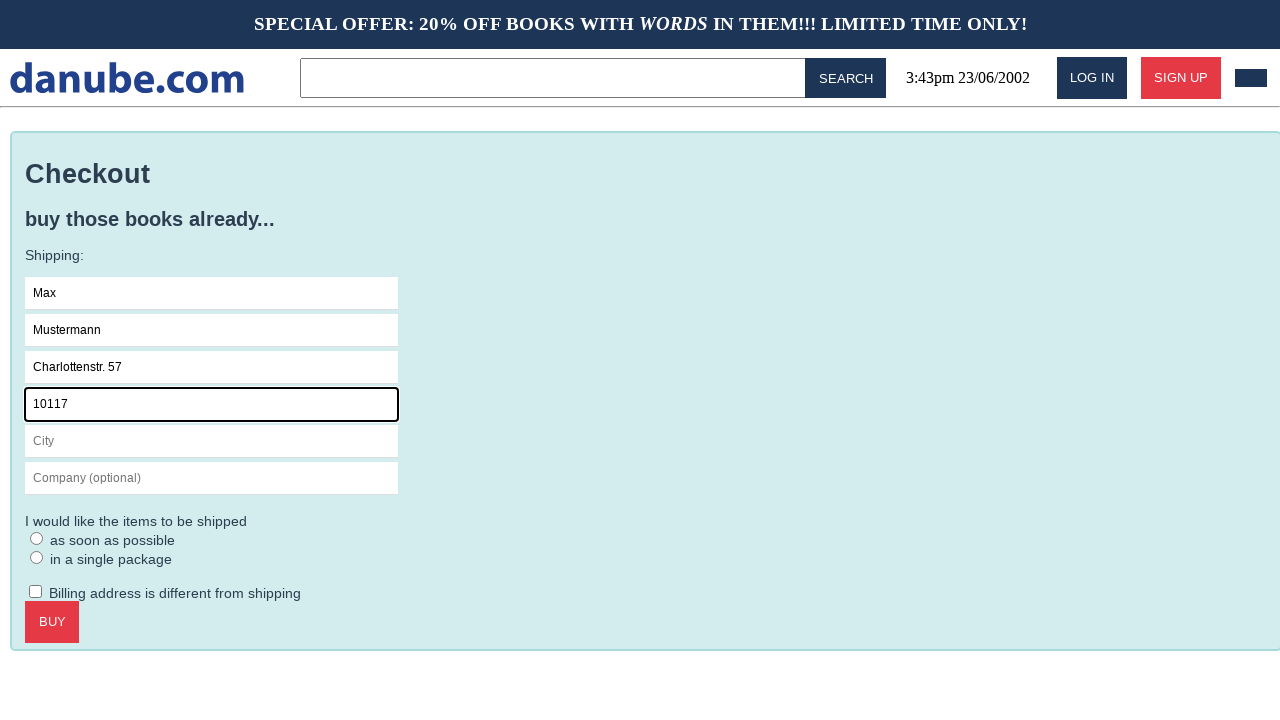

Filled city field with 'Berlin' on #s-city
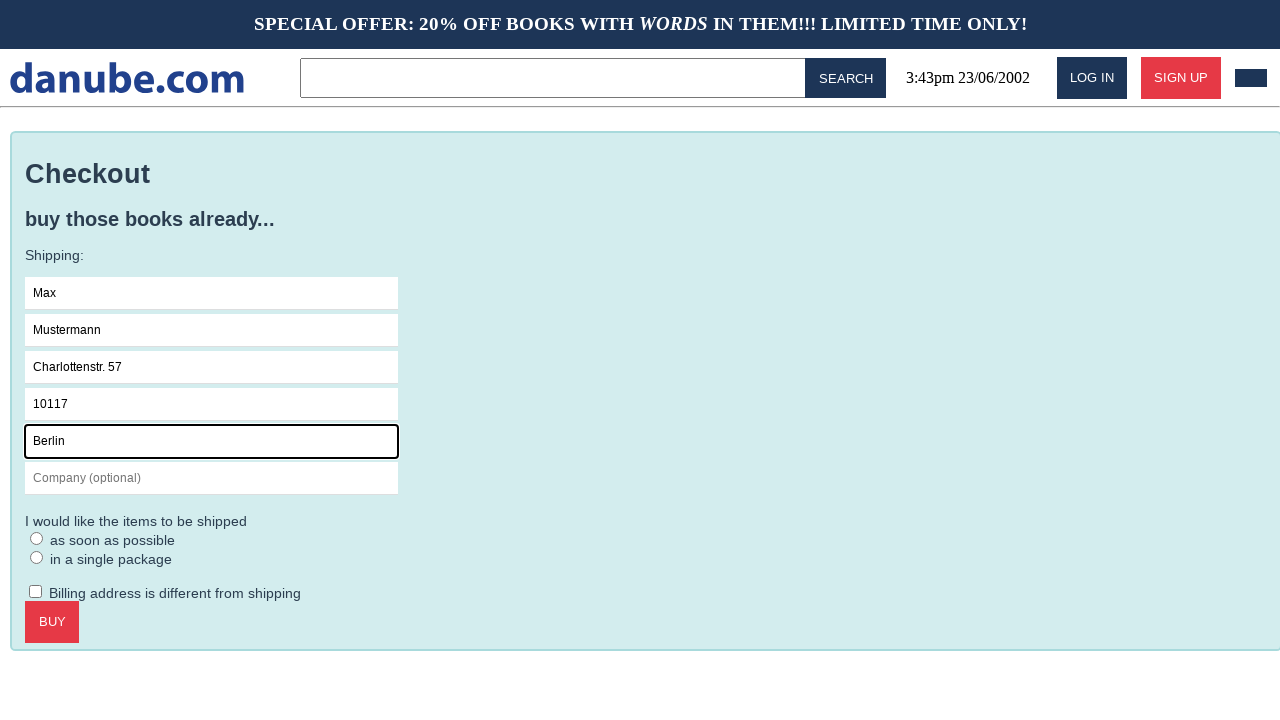

Filled company field with 'Firma GmbH' on #s-company
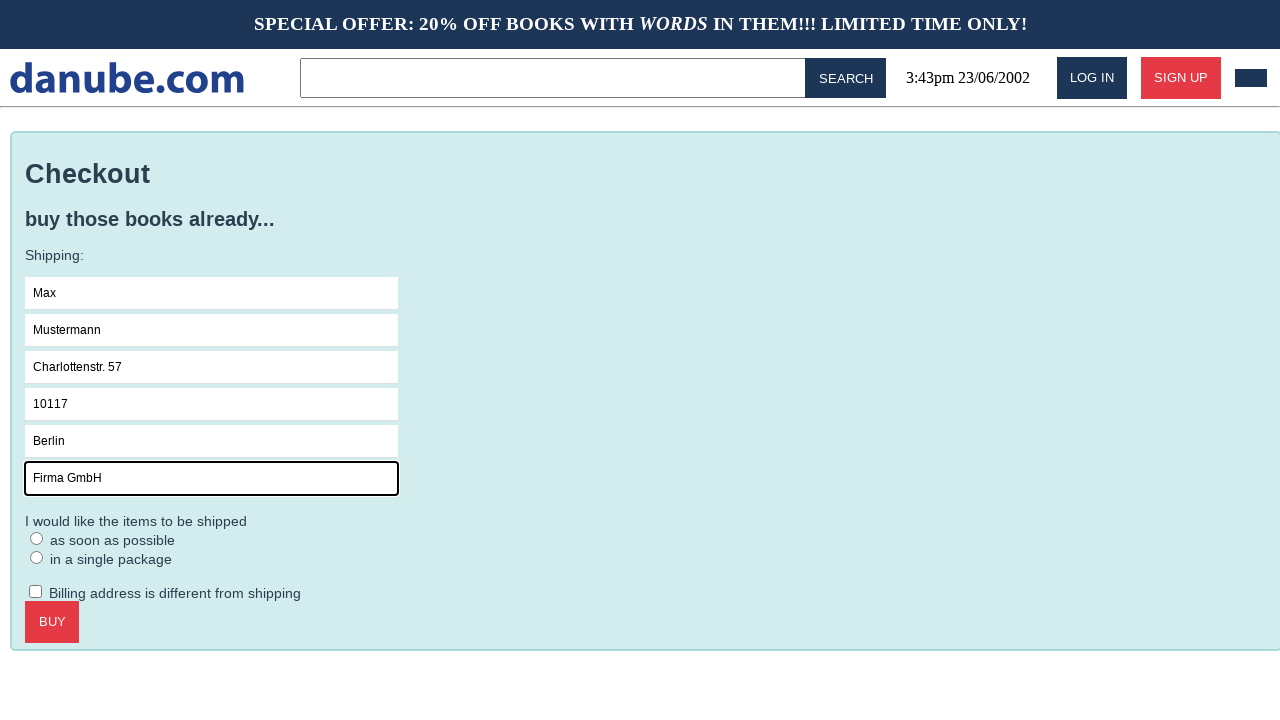

Clicked on checkout form at (646, 439) on .checkout > form
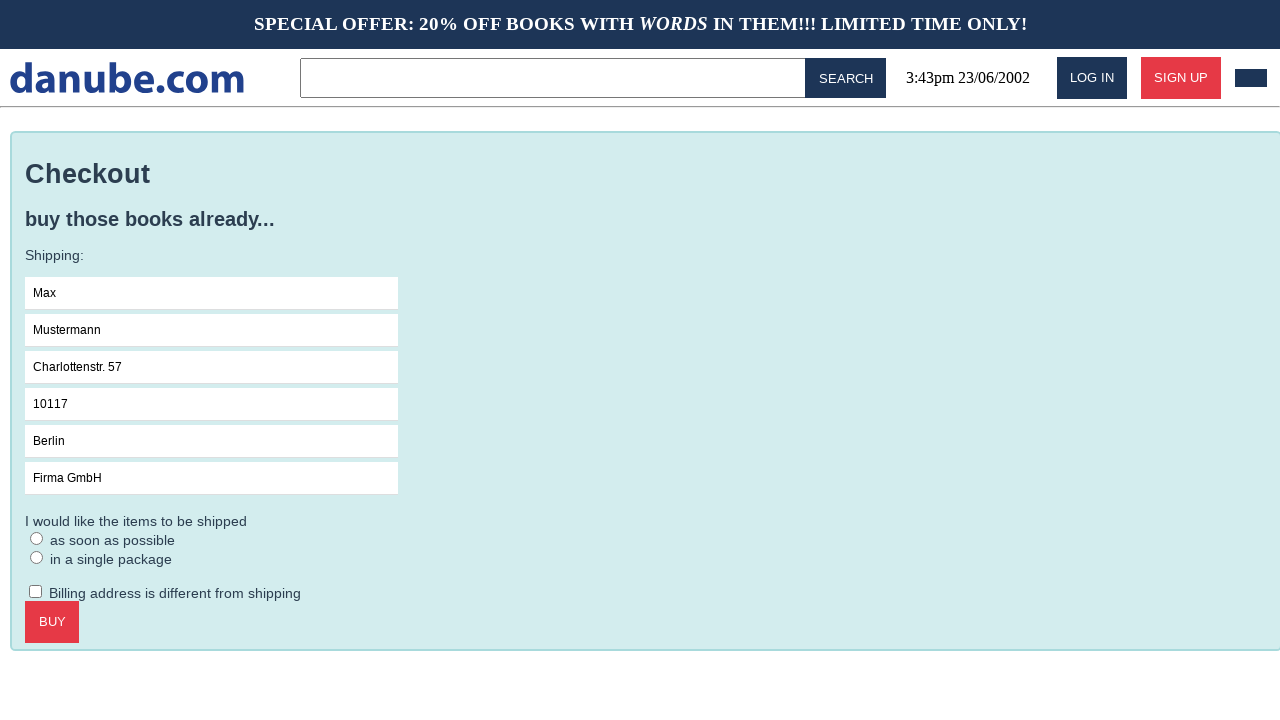

Selected ASAP delivery option at (37, 538) on #asap
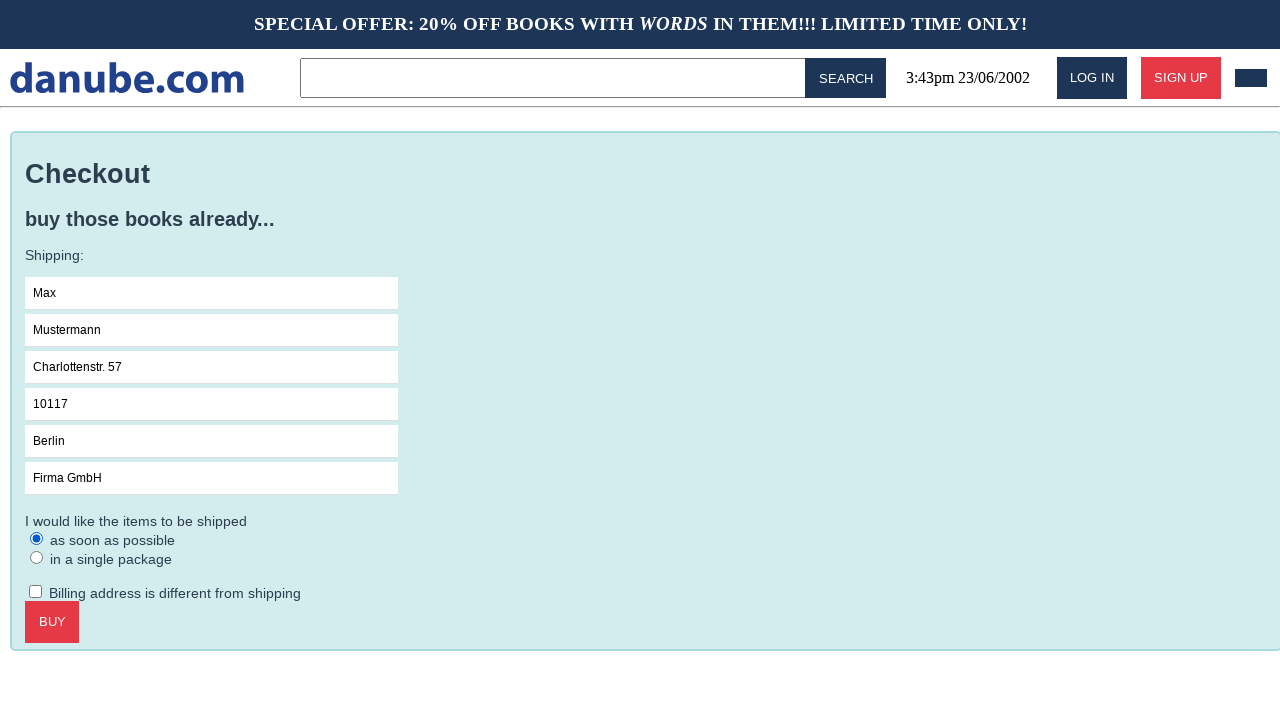

Confirmed checkout and submitted order at (52, 622) on .checkout > .call-to-action
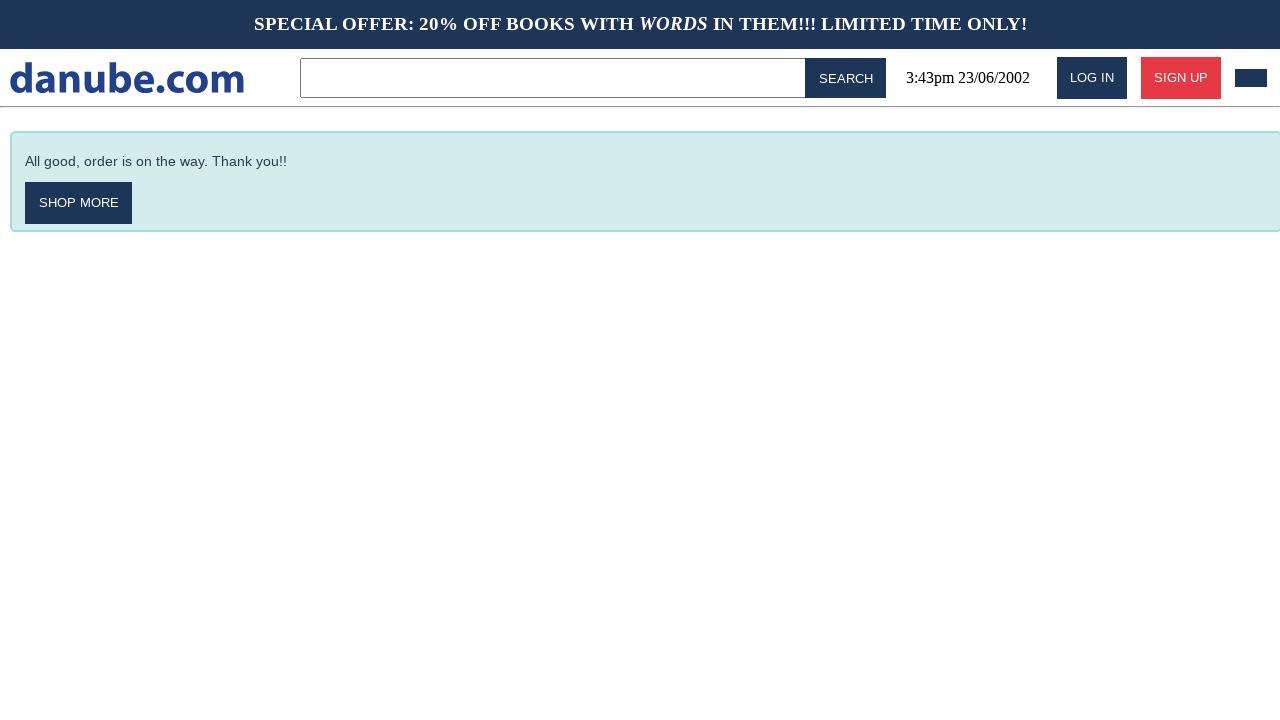

Order confirmation message appeared
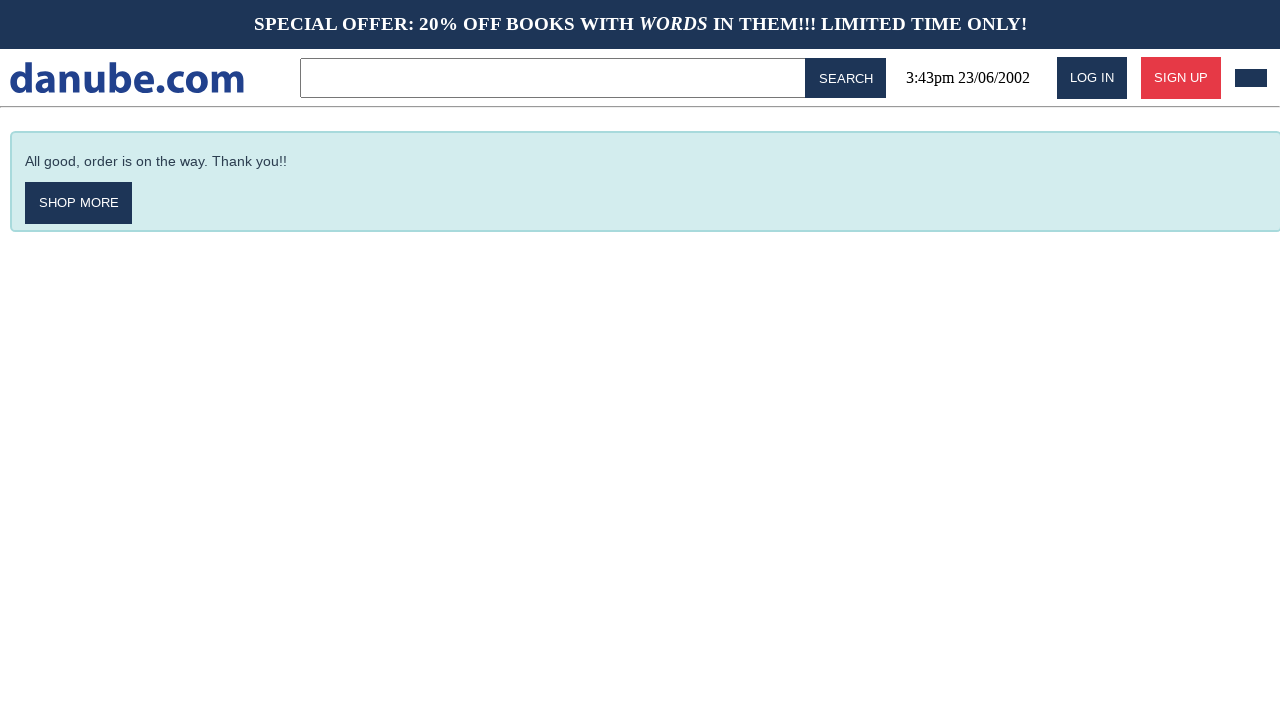

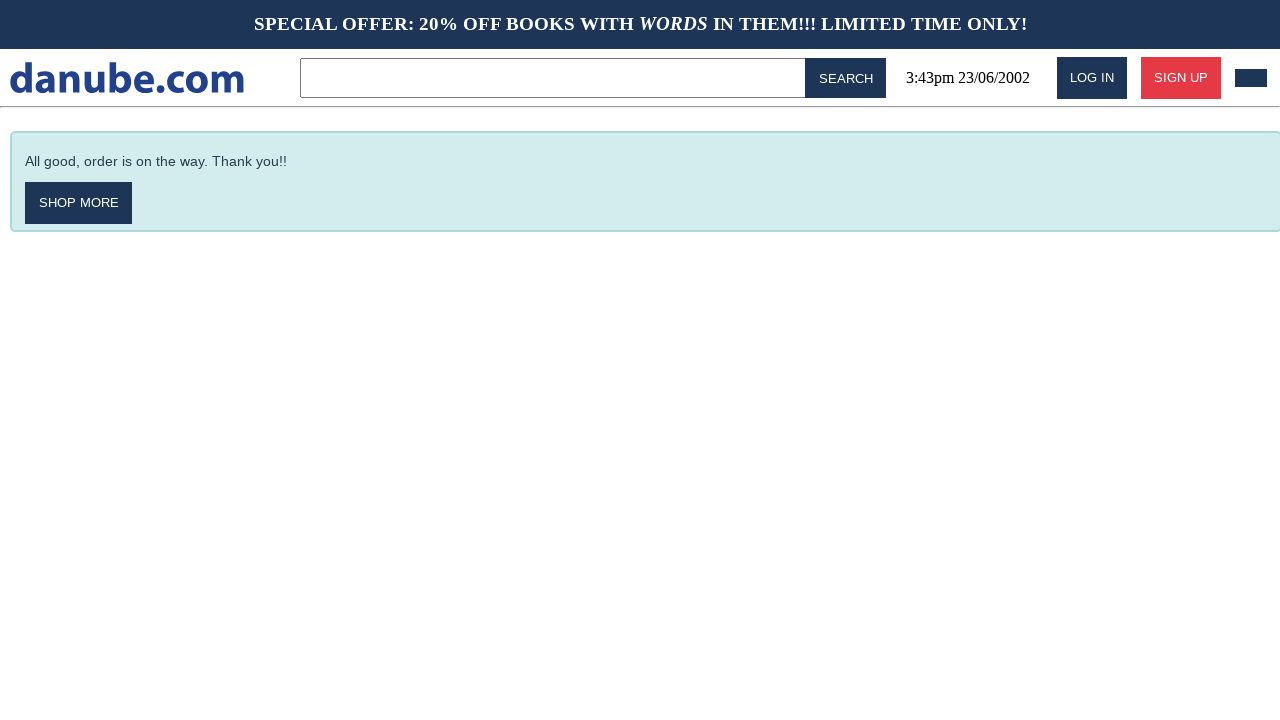